Tests JavaScript prompt popup by clicking prompt button, entering text, and accepting the prompt

Starting URL: https://demoqa.com/alerts

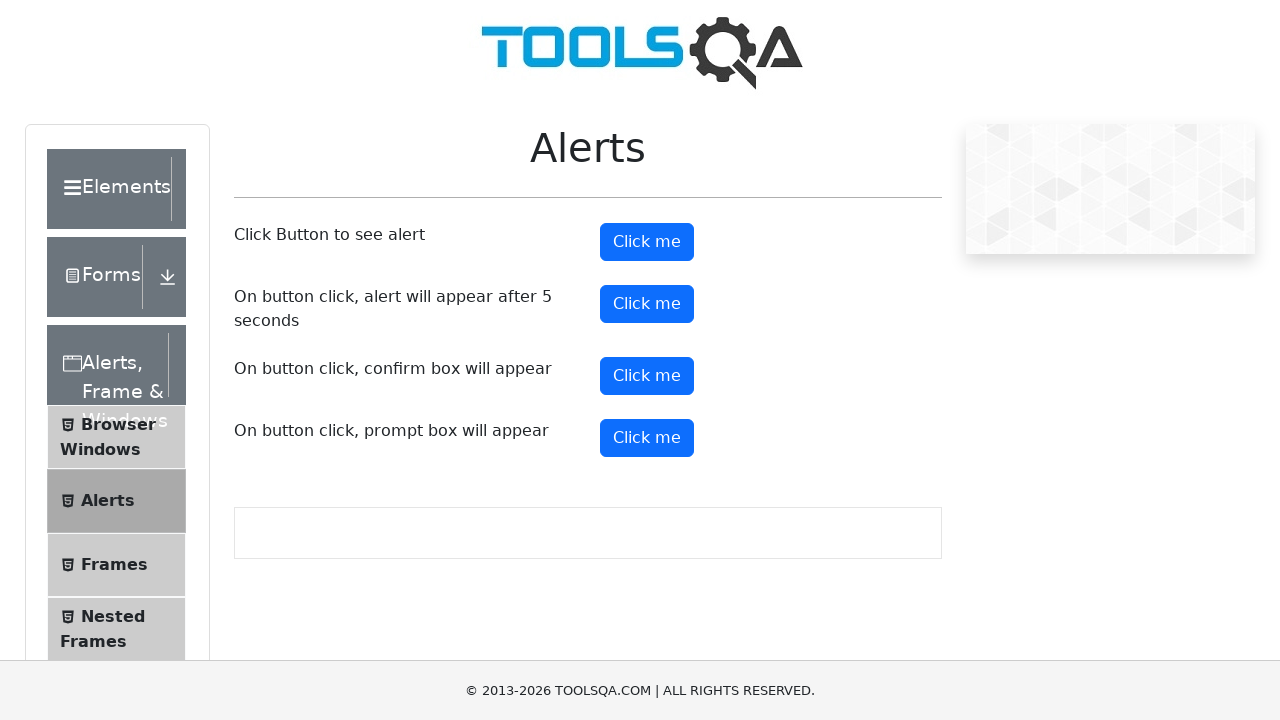

Set up dialog handler to accept prompt with 'Test Input'
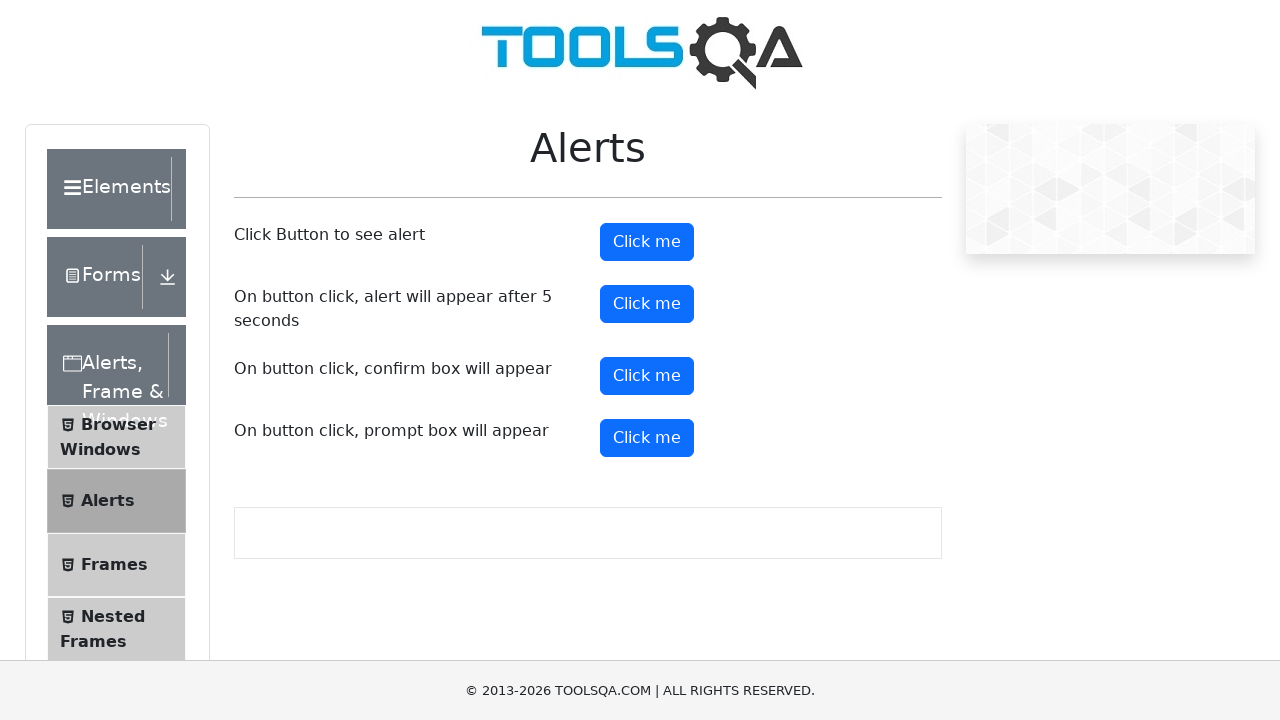

Clicked prompt button to trigger JavaScript prompt at (647, 438) on #promtButton
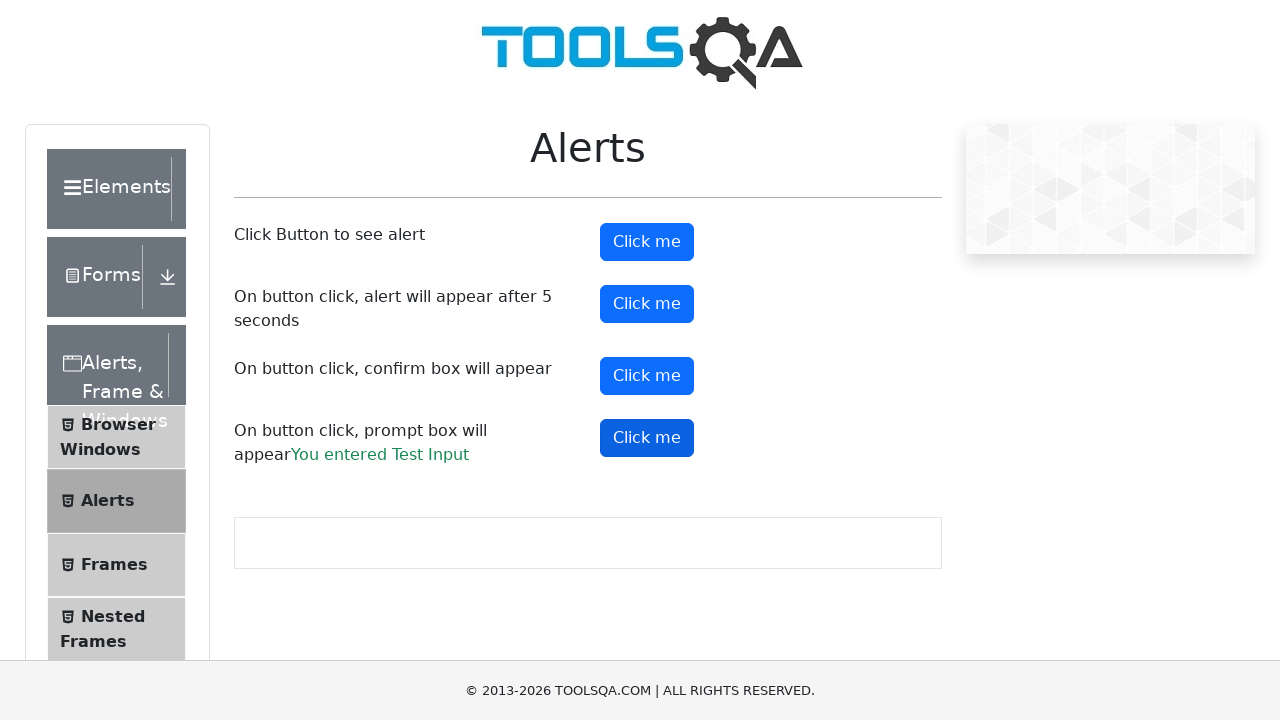

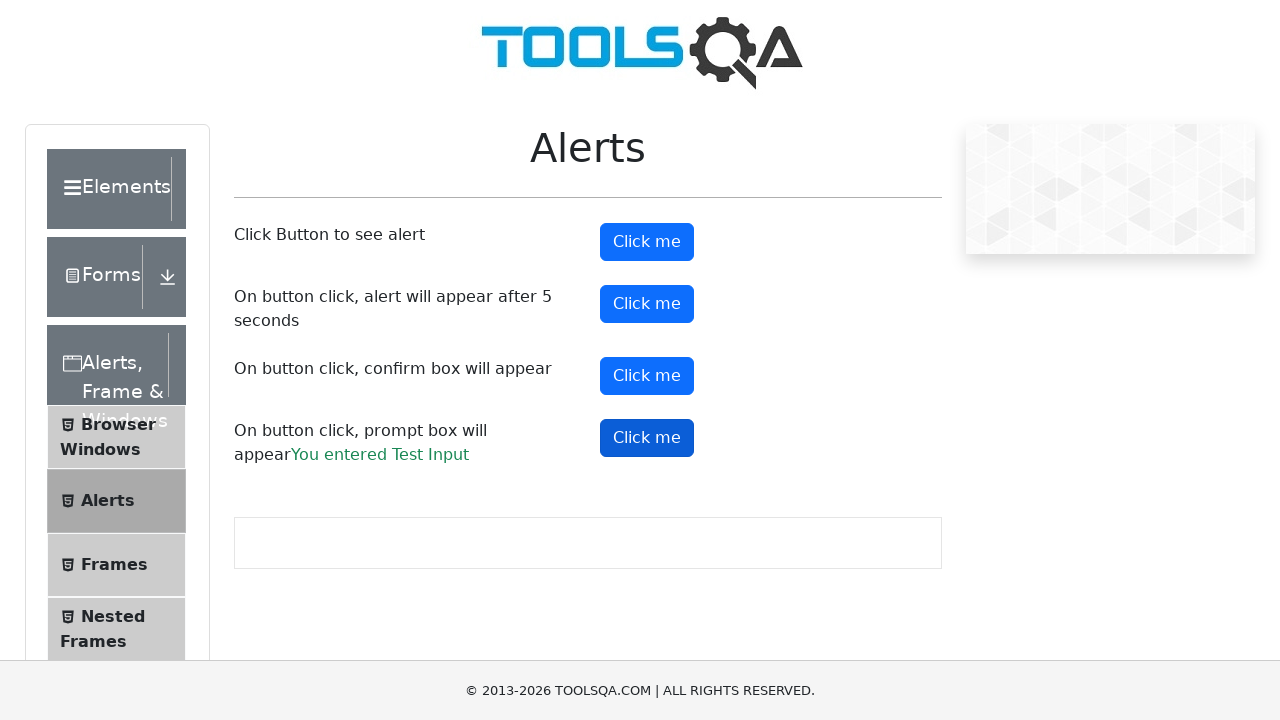